Navigates to Hacker News front page, waits for story items to load, and clicks the "More" link to navigate to the next page of stories.

Starting URL: https://news.ycombinator.com/?p=1

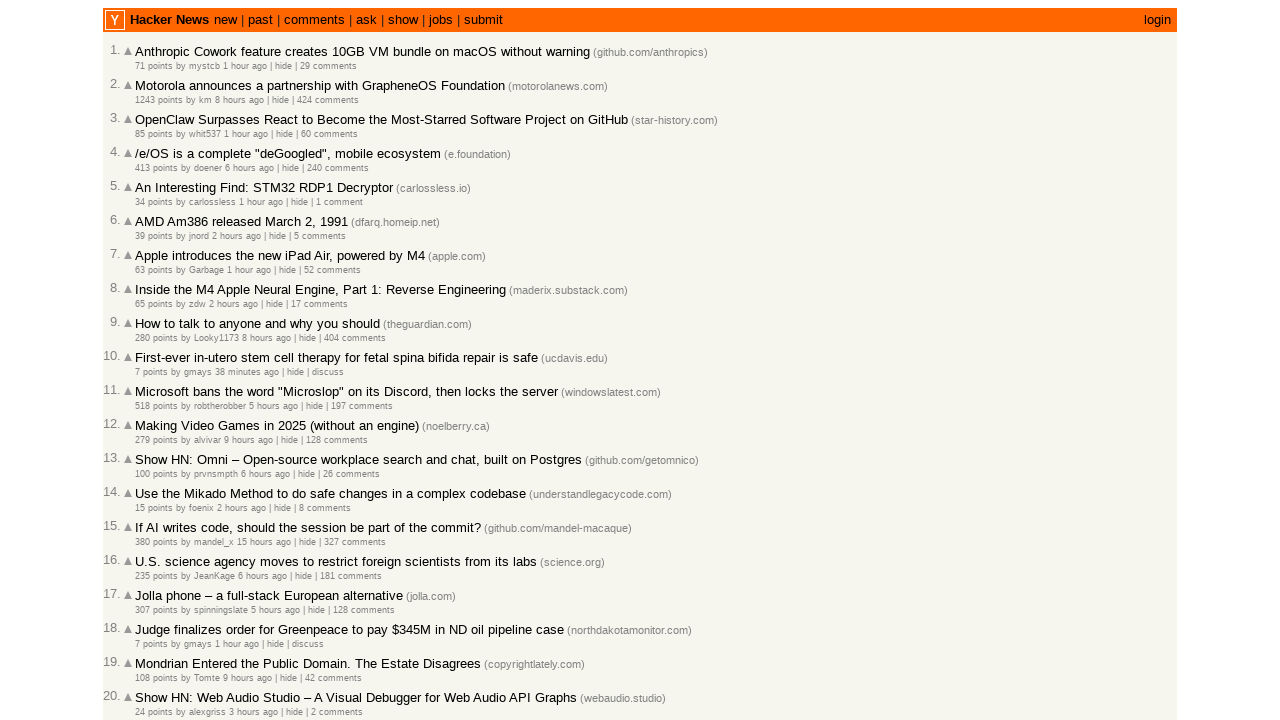

Waited for story items to load on Hacker News front page
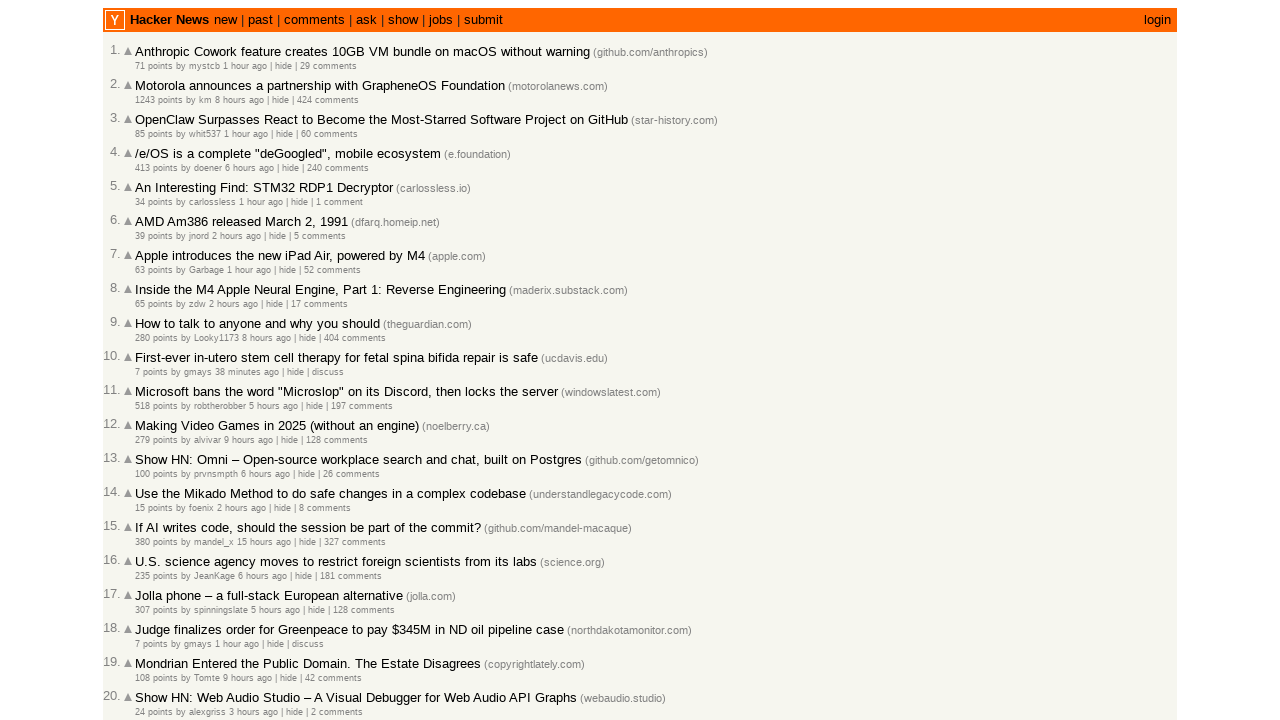

Verified story titles are present
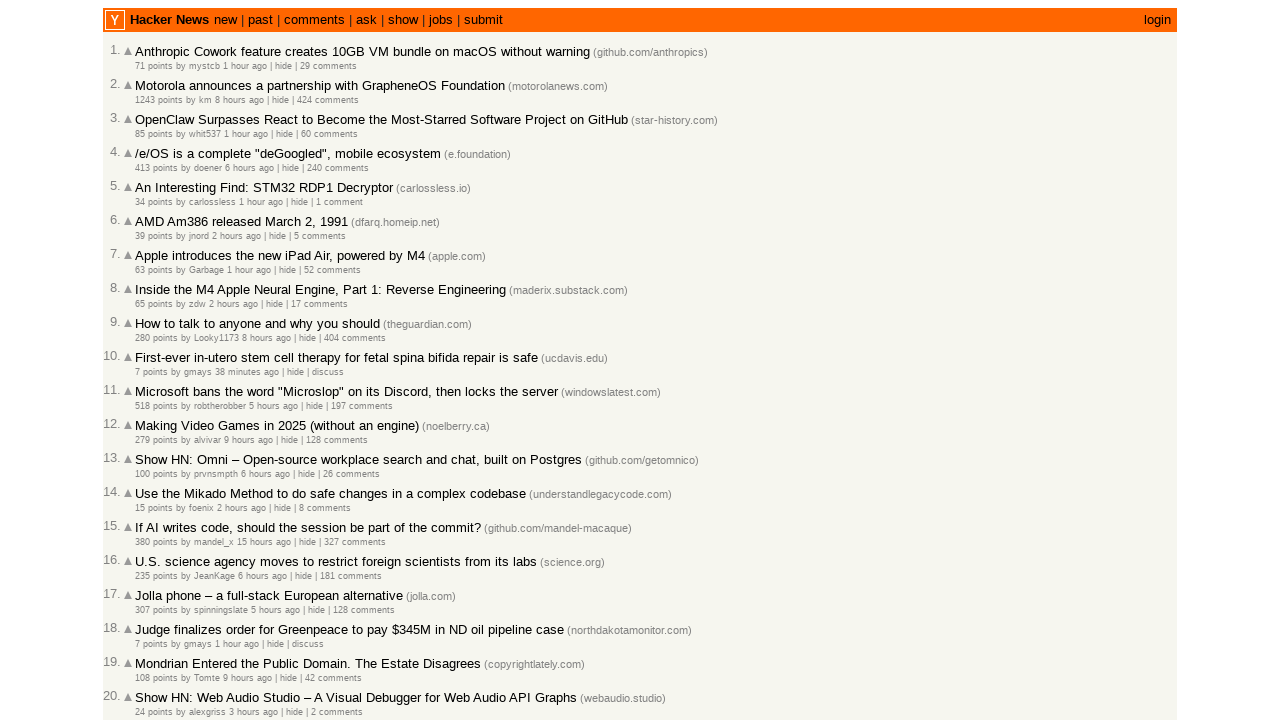

Verified story metadata sections are present
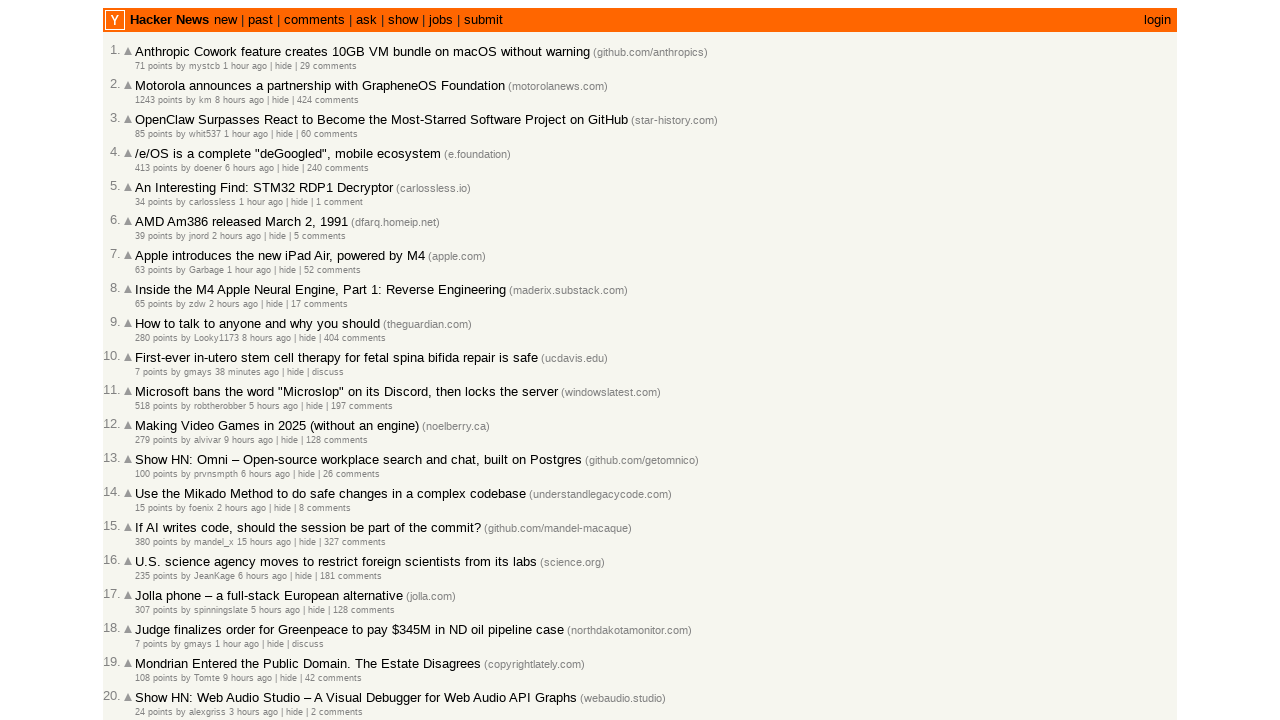

Clicked the 'More' link to navigate to the next page of stories at (149, 616) on a:text('More')
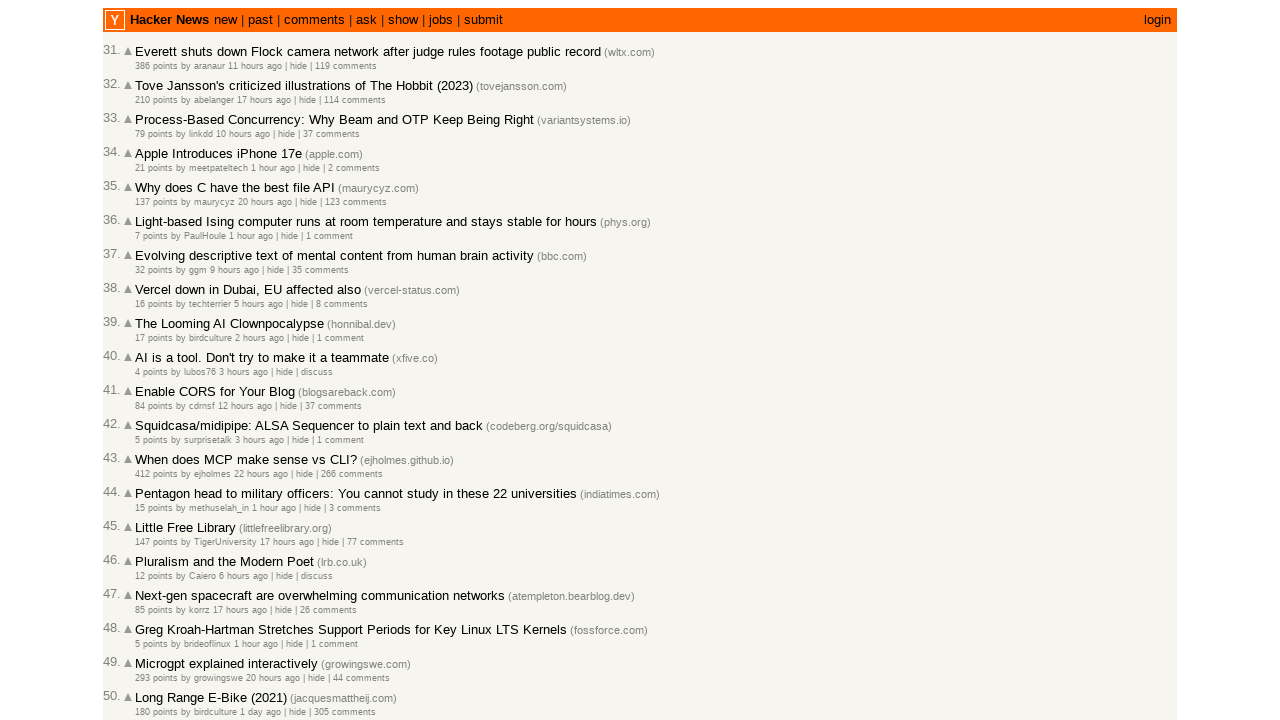

Waited for story items to load on the next page
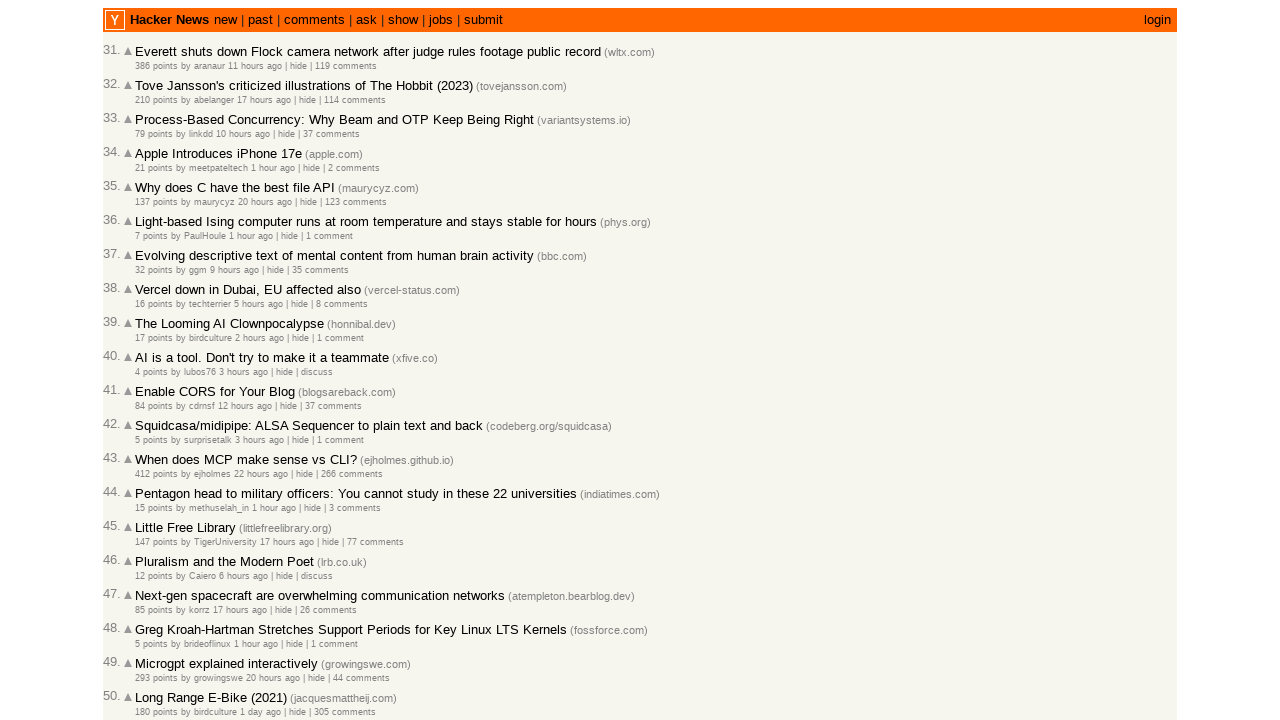

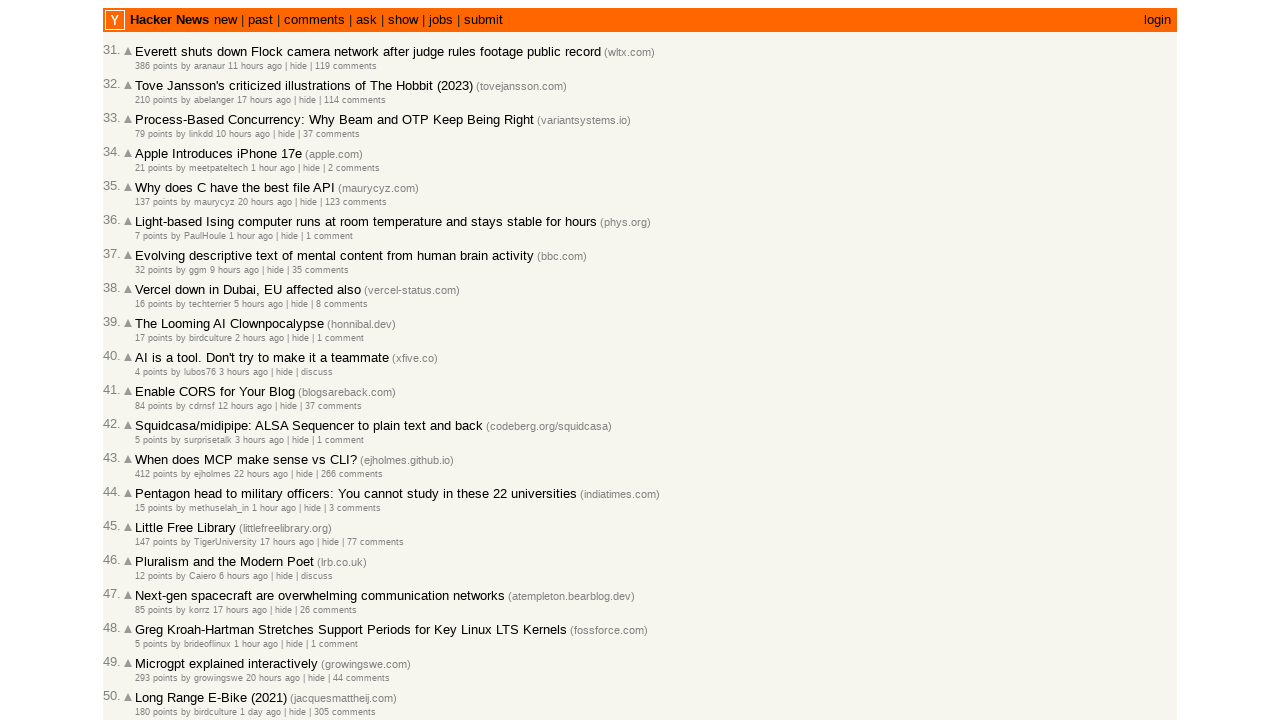